Tests navigation to home page by clicking home link

Starting URL: https://viaporttrans.com/

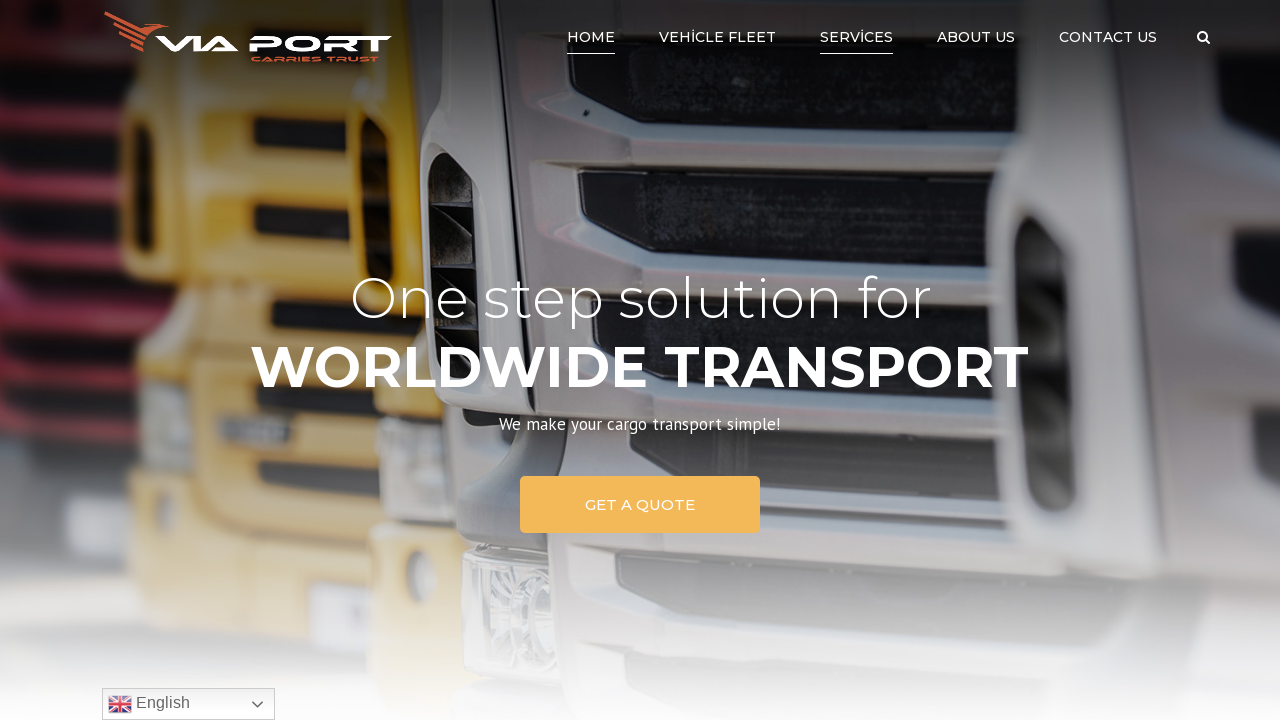

Navigated to https://viaporttrans.com/
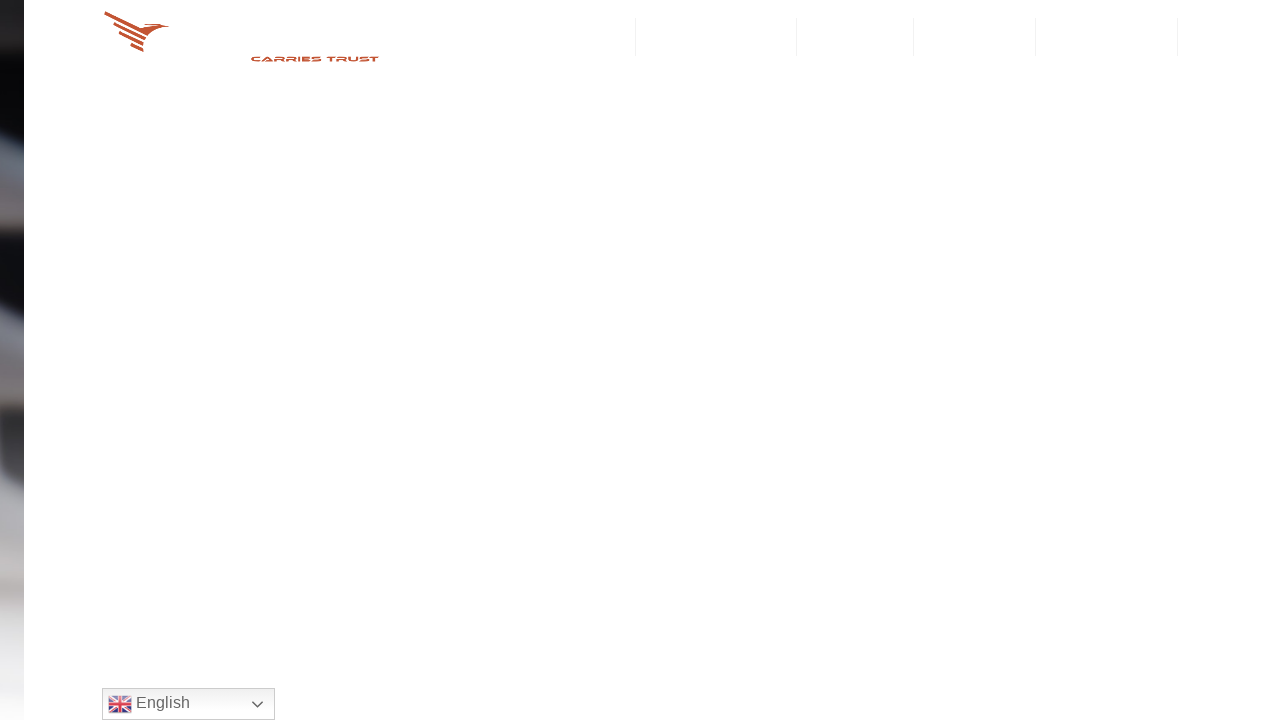

Clicked home link in navigation bar at (591, 37) on text=Home
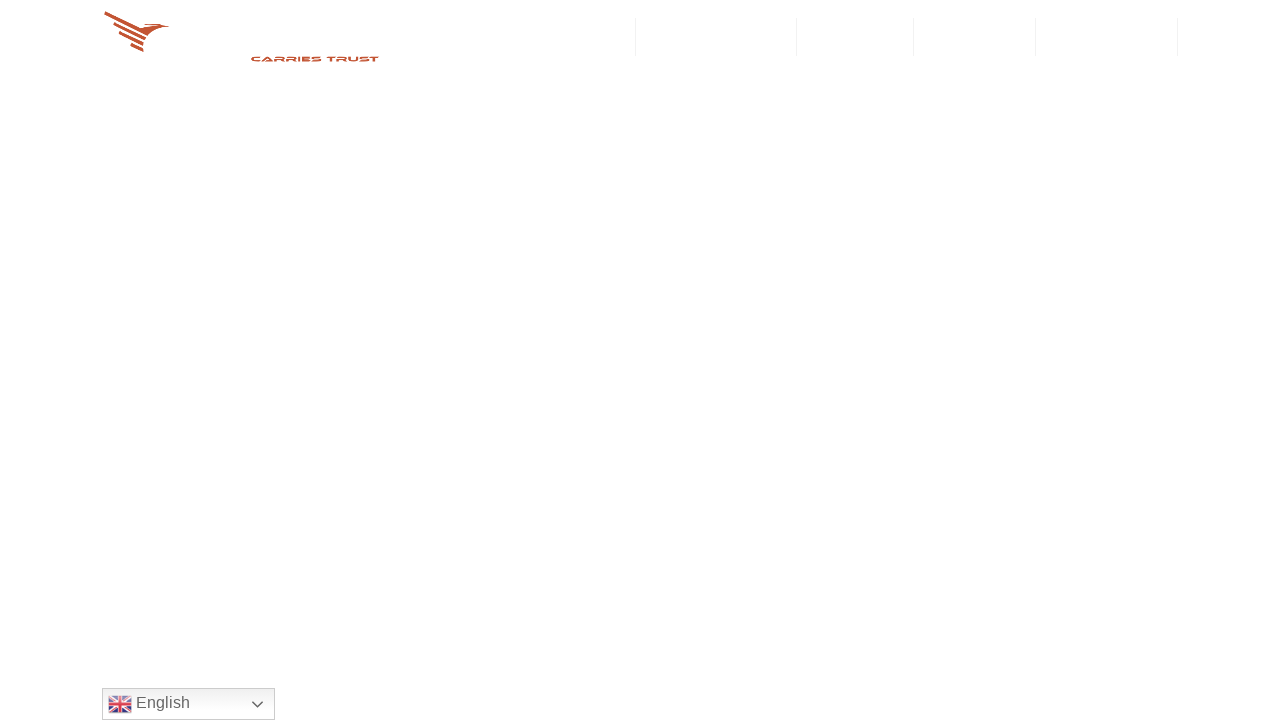

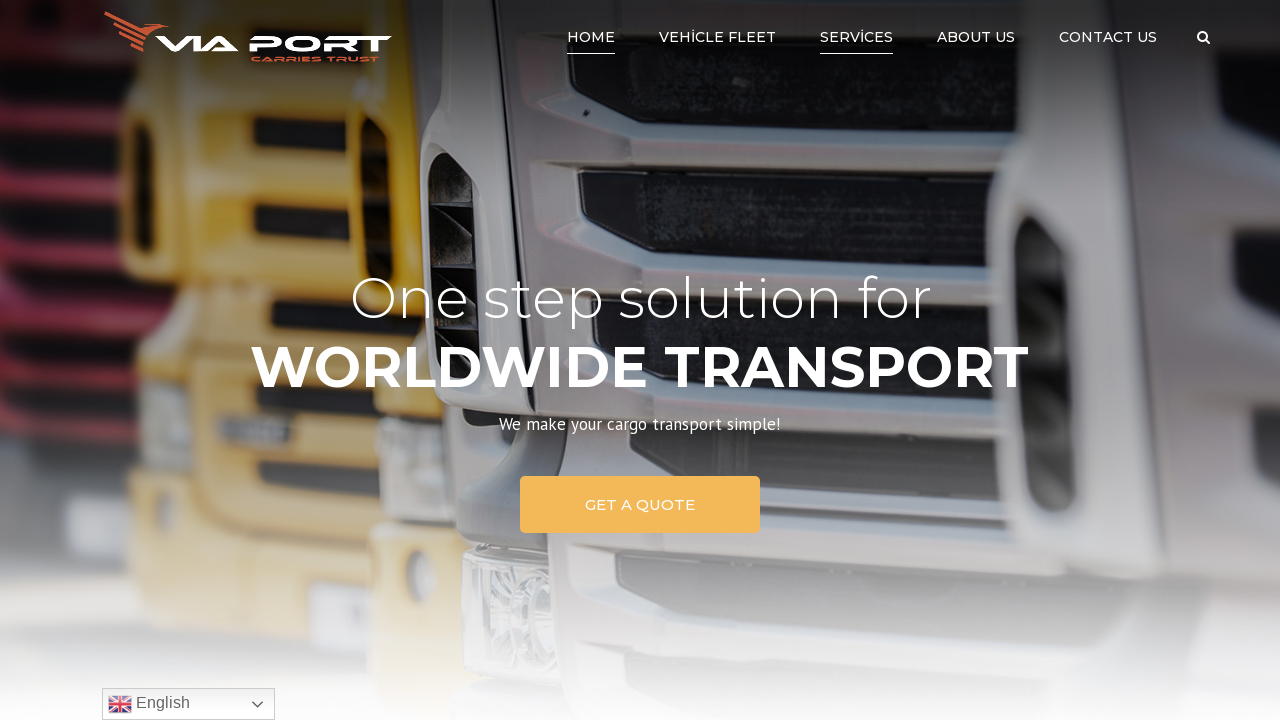